Tests a dummy form by selecting a radio button, filling in first name fields, entering a date, selecting gender, interacting with a dropdown, and clicking a one-way option.

Starting URL: https://automationbysqatools.blogspot.com/2021/05/dummy-website.html

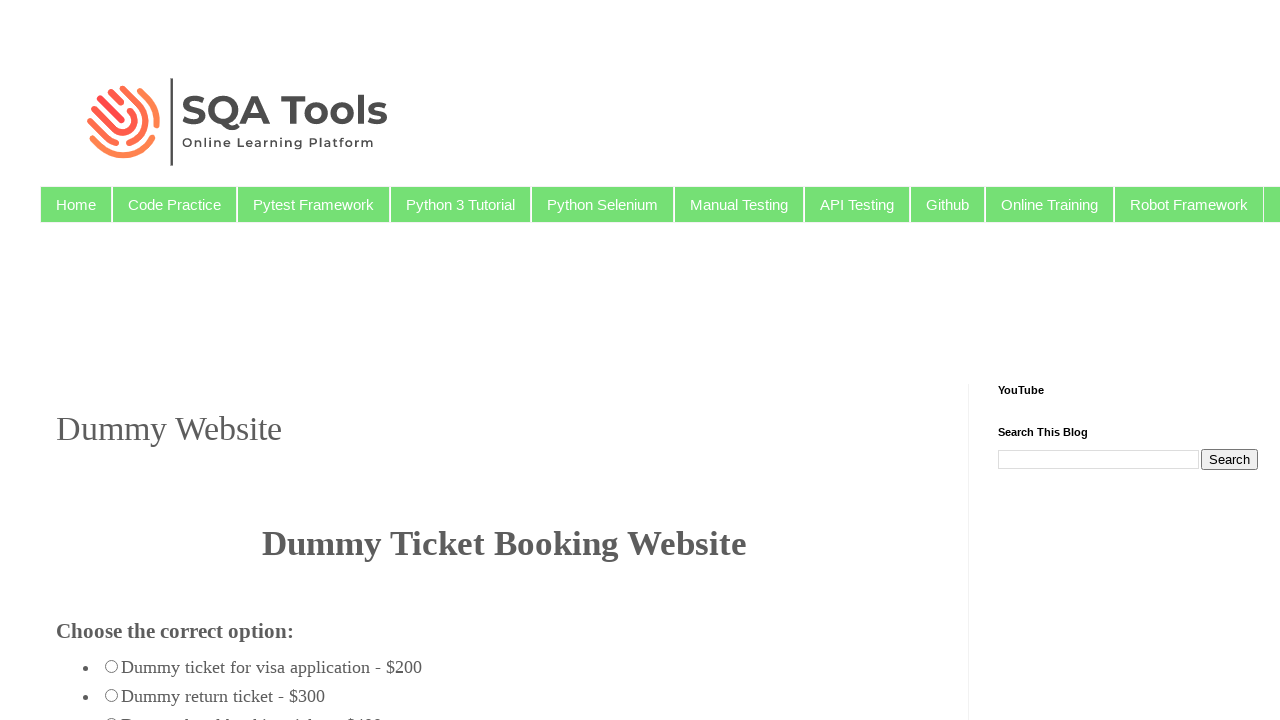

Clicked radio button with value radio_123 at (112, 666) on input[value='radio_123']
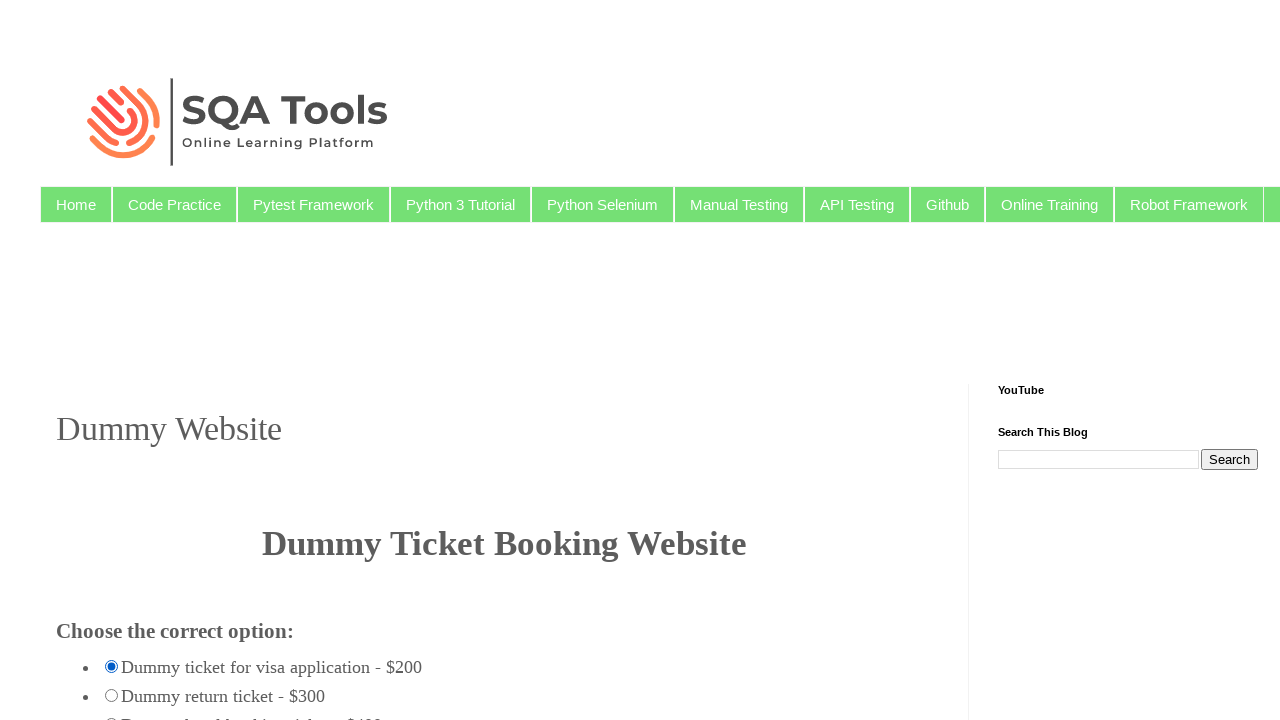

Filled first firstname field with 'naga' on (//input[@id='firstname'])[1]
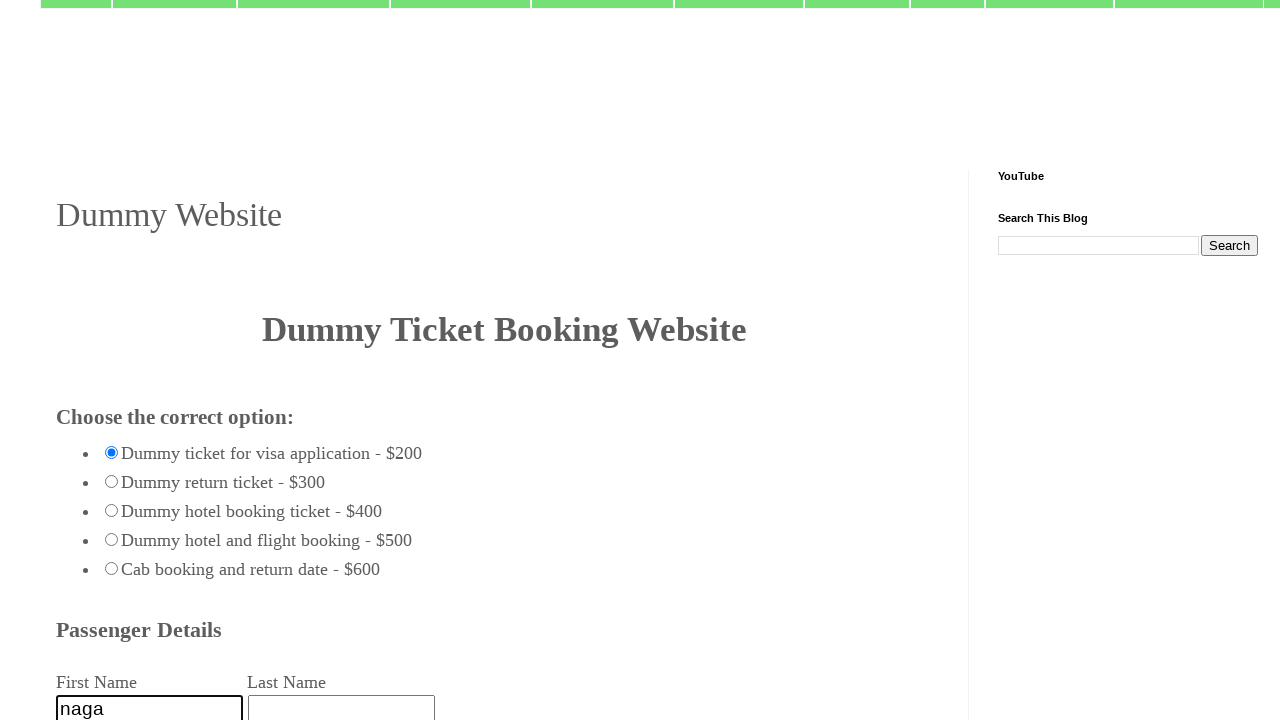

Filled second firstname field with 'arjun' on (//input[@id='firstname'])[2]
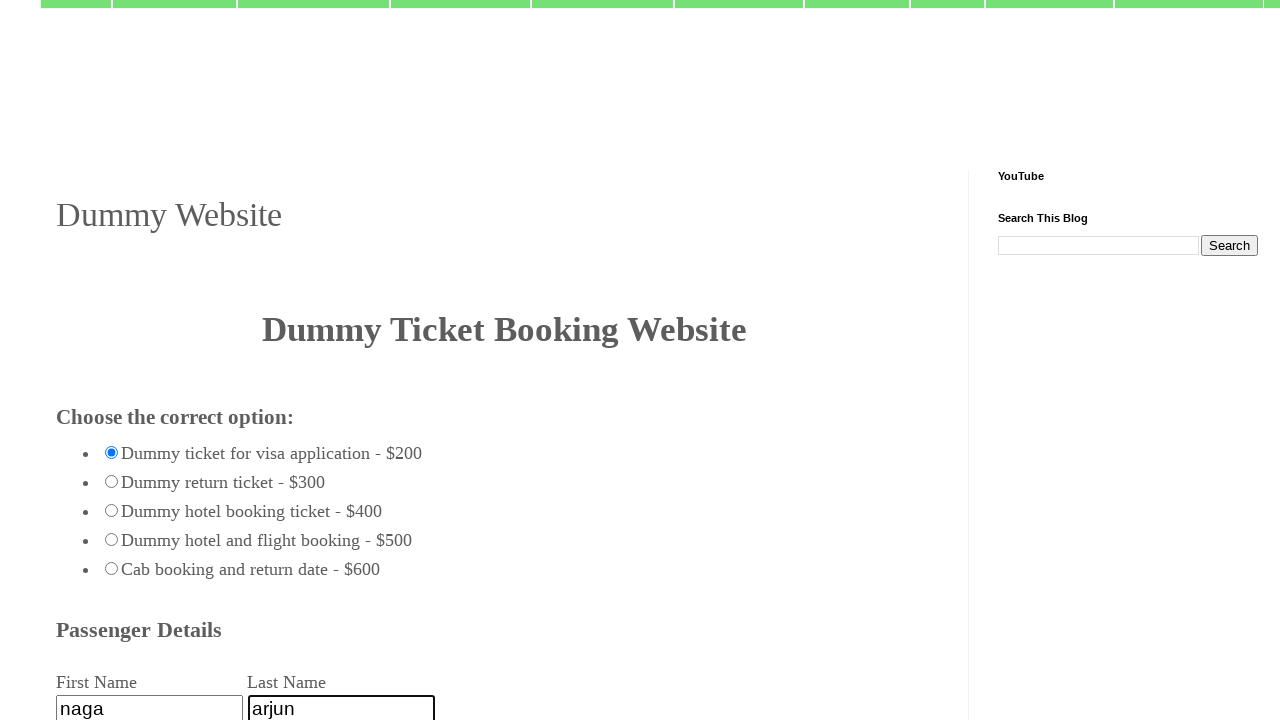

Filled date field with '1993-07-21' on (//input[@type='date'])[1]
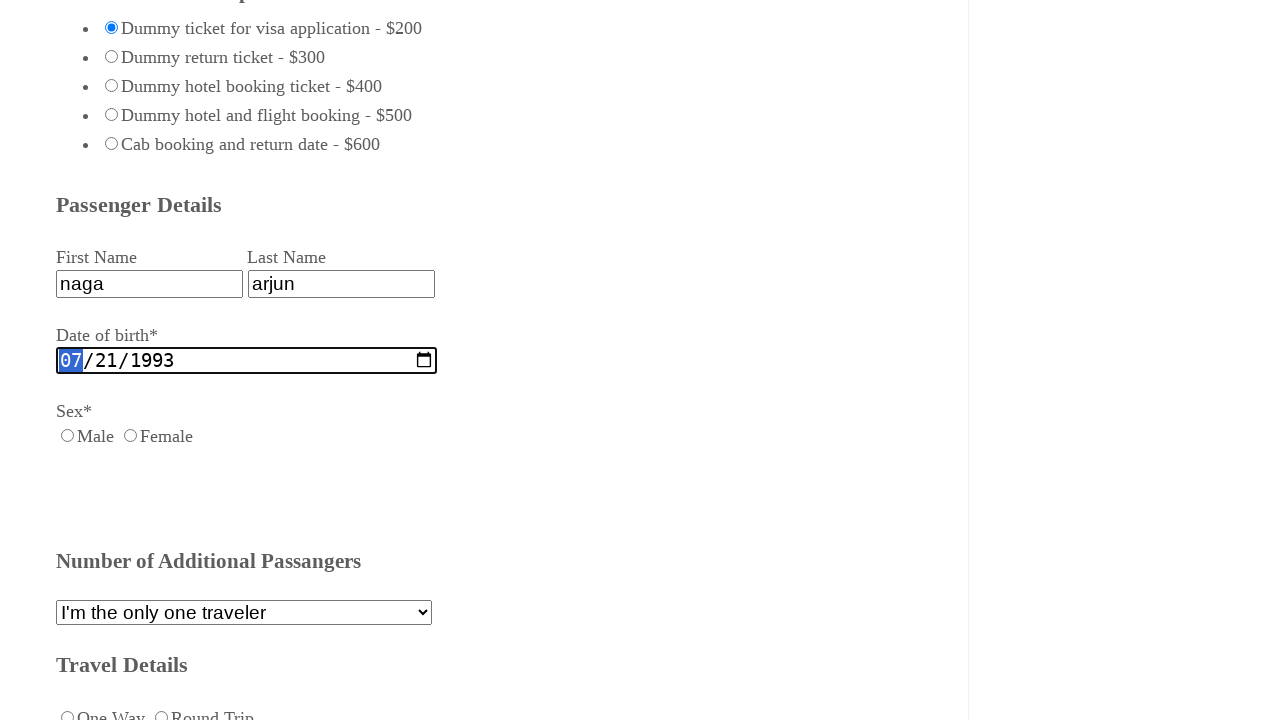

Clicked male gender radio button at (68, 435) on input#male
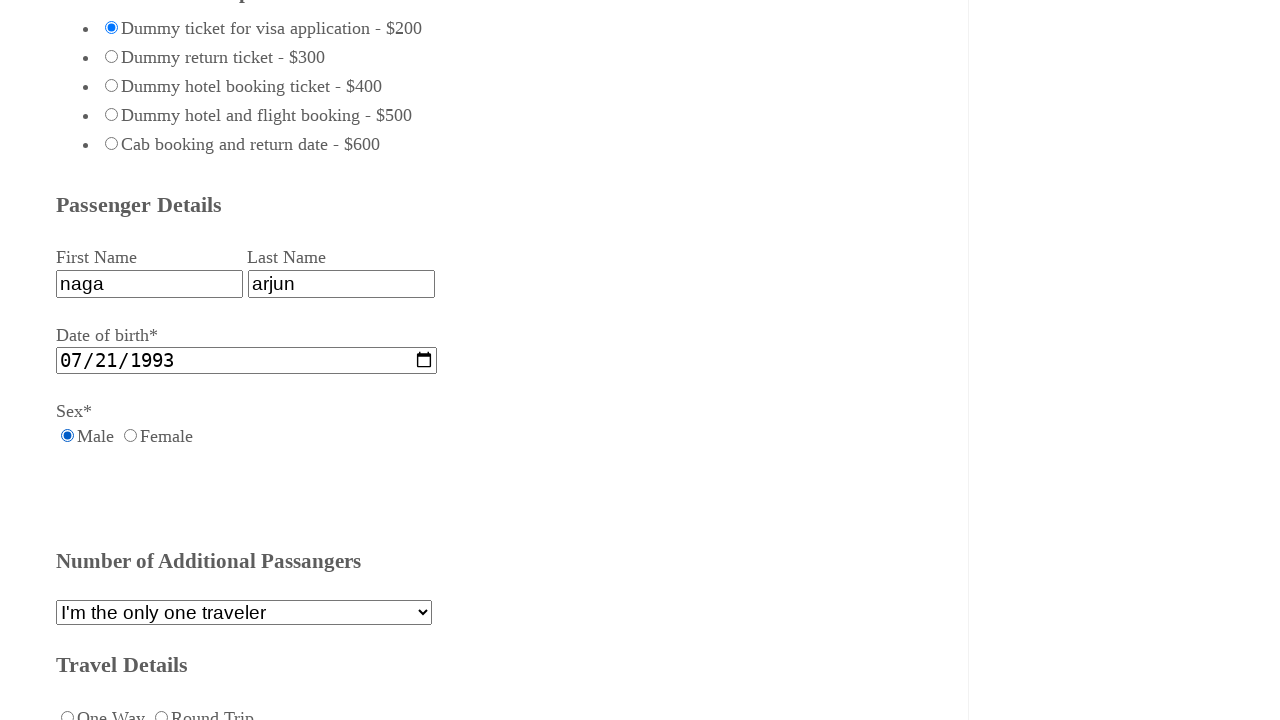

Clicked dropdown/select element at (244, 613) on select#admorepass
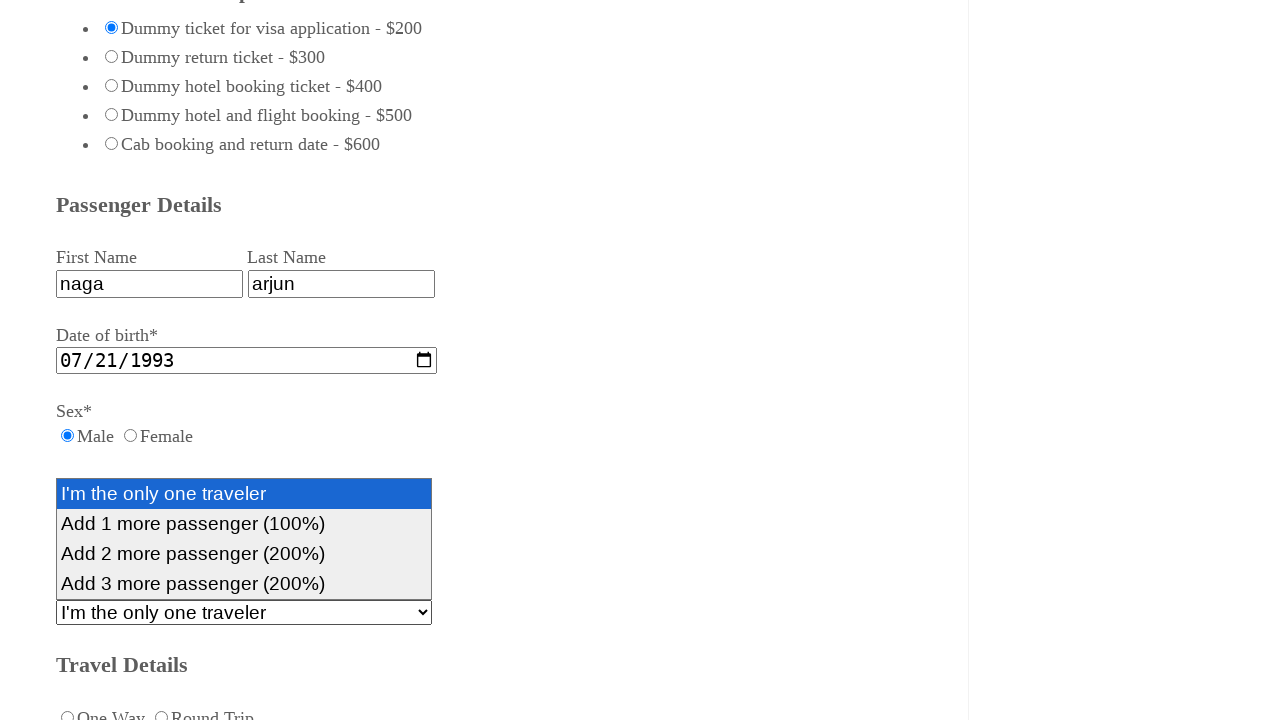

Clicked one-way radio button at (68, 714) on input#oneway
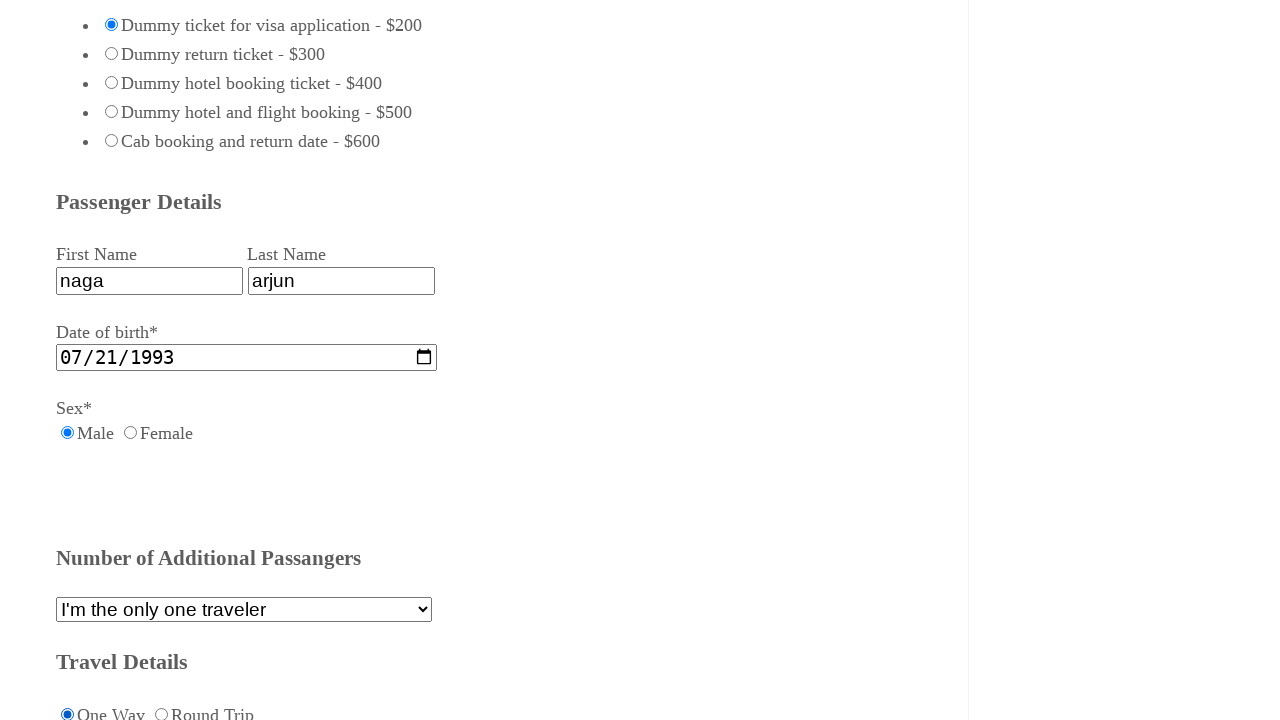

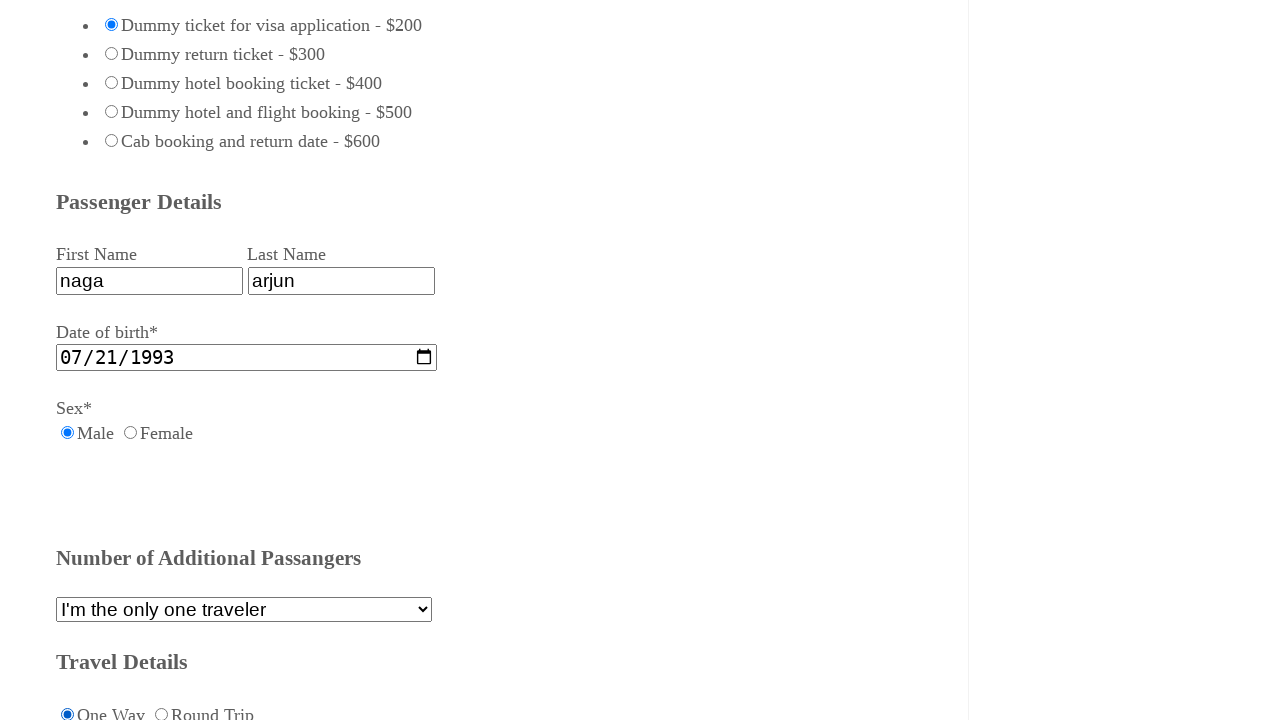